Tests a registration form by filling in personal details including first name, last name, address, email, phone number, selecting gender, choosing a language, and checking a hobby checkbox.

Starting URL: http://demo.automationtesting.in/Register.html

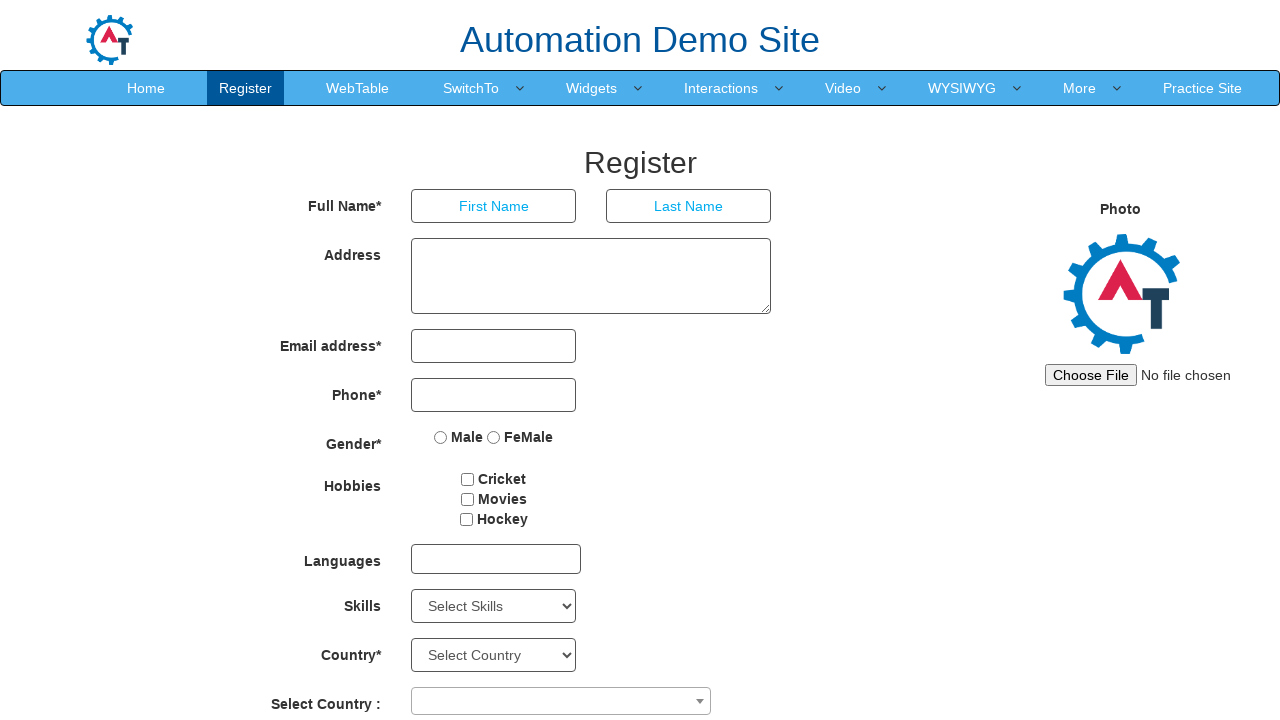

Filled first name field with 'Marcus' on xpath=(//input[@type='text'])[1]
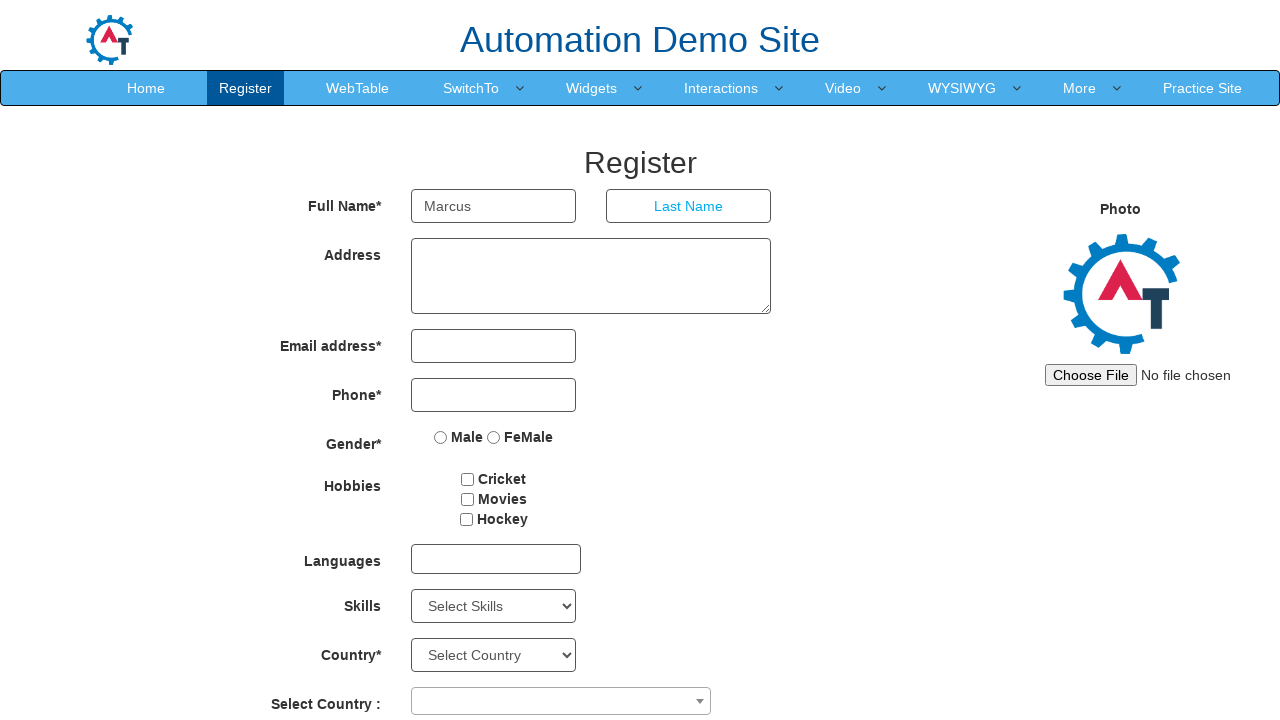

Filled last name field with 'Thompson' on xpath=(//input[@type='text'])[2]
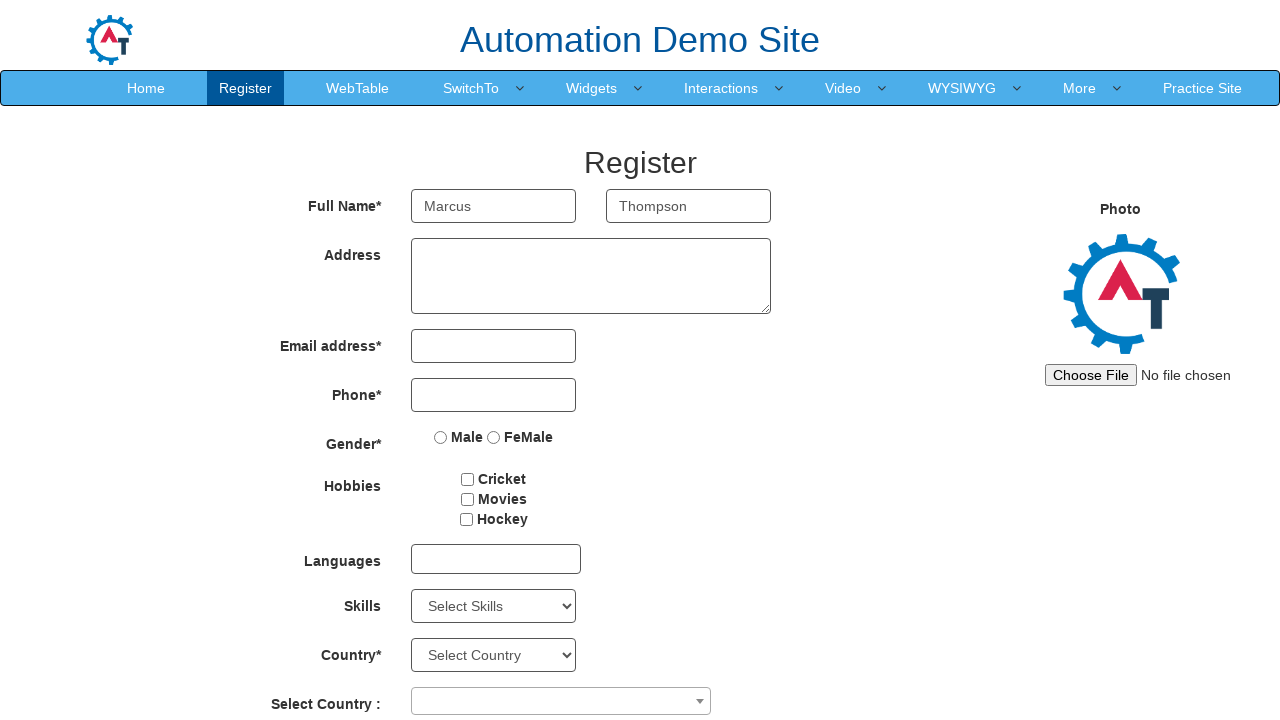

Filled address field with '123 Oak Street, Portland' on textarea[rows='3']
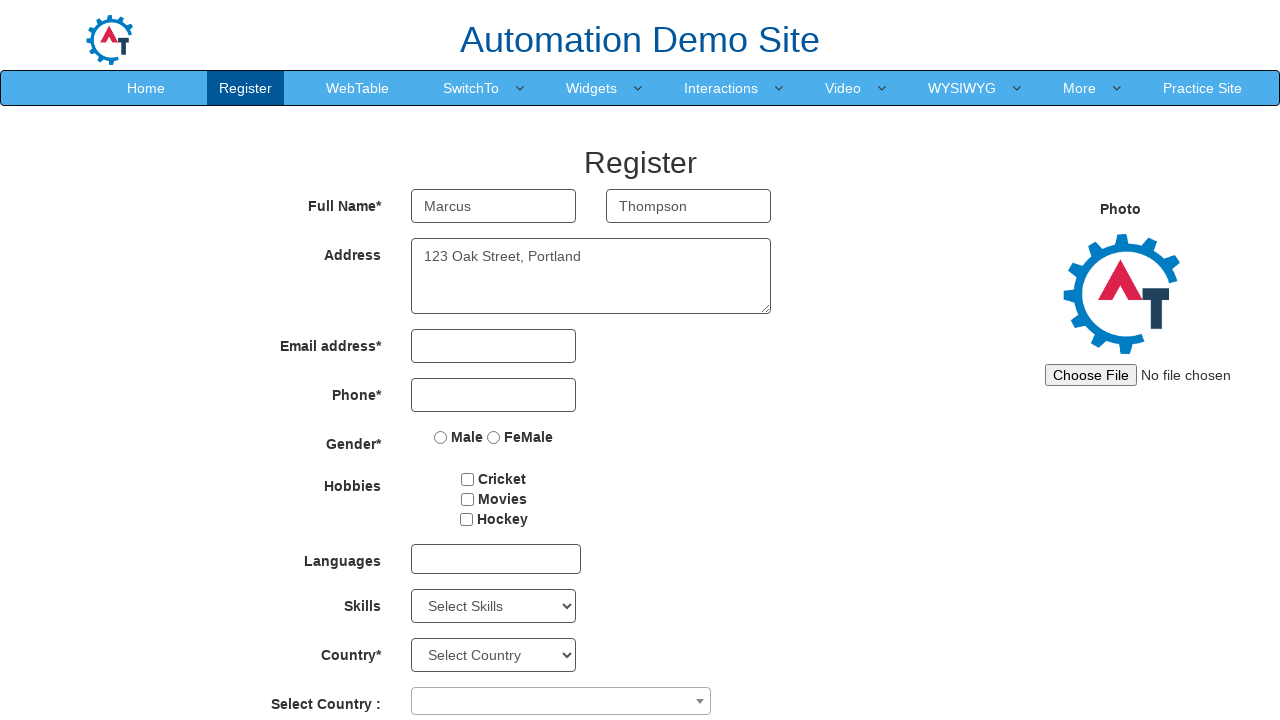

Filled email field with 'marcus.thompson@example.com' on input[type='email']
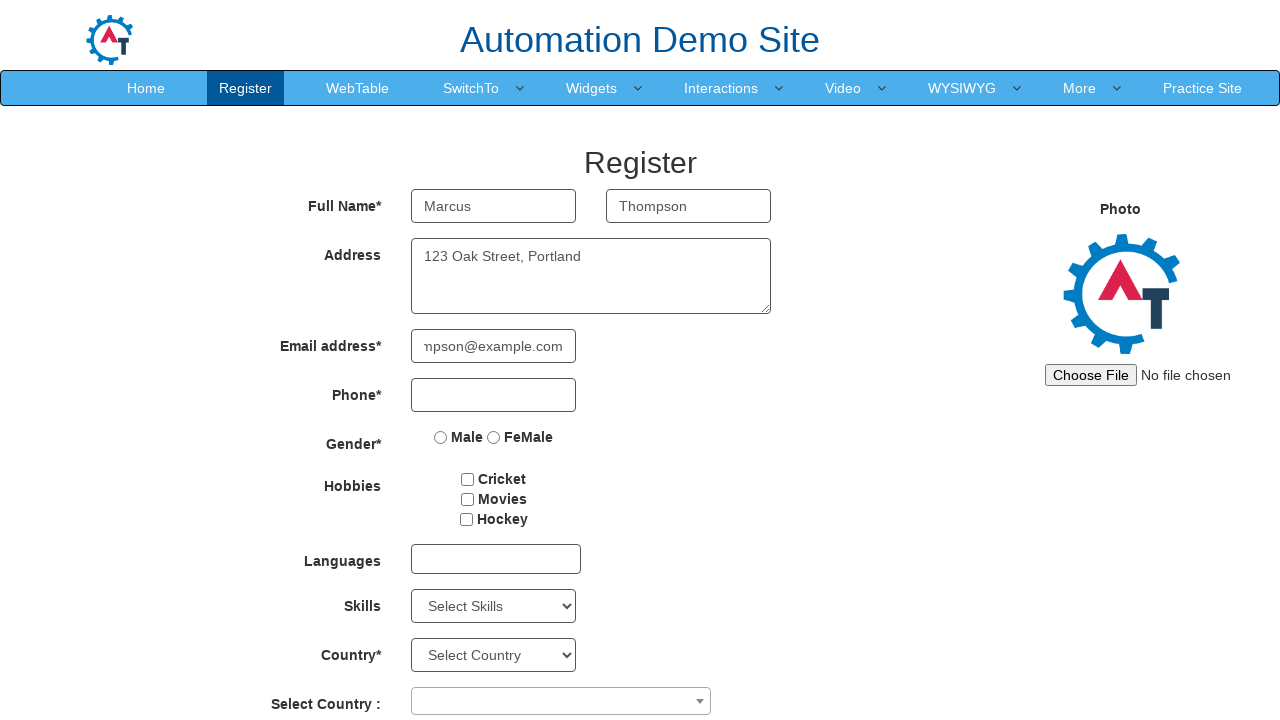

Filled phone number field with '5551234567' on input[type='tel']
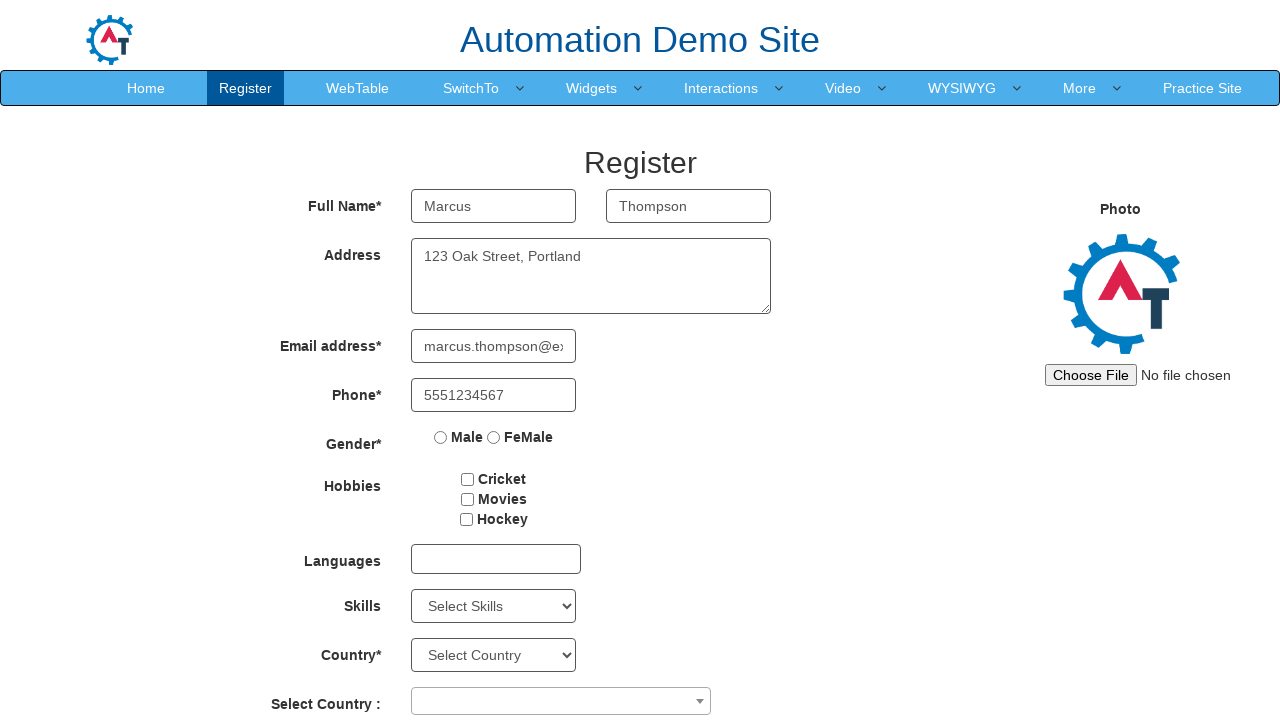

Selected Male gender radio button at (441, 437) on xpath=(//input[@type='radio'])[1]
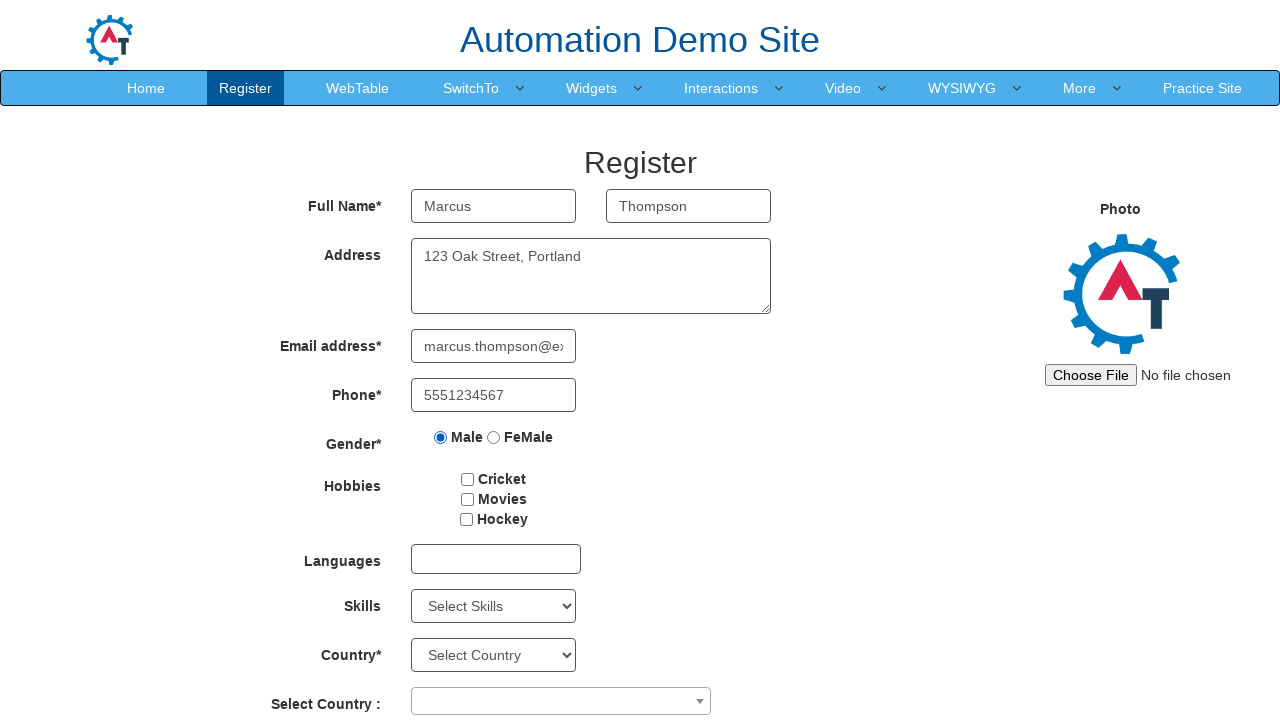

Clicked on language dropdown at (496, 559) on #msdd
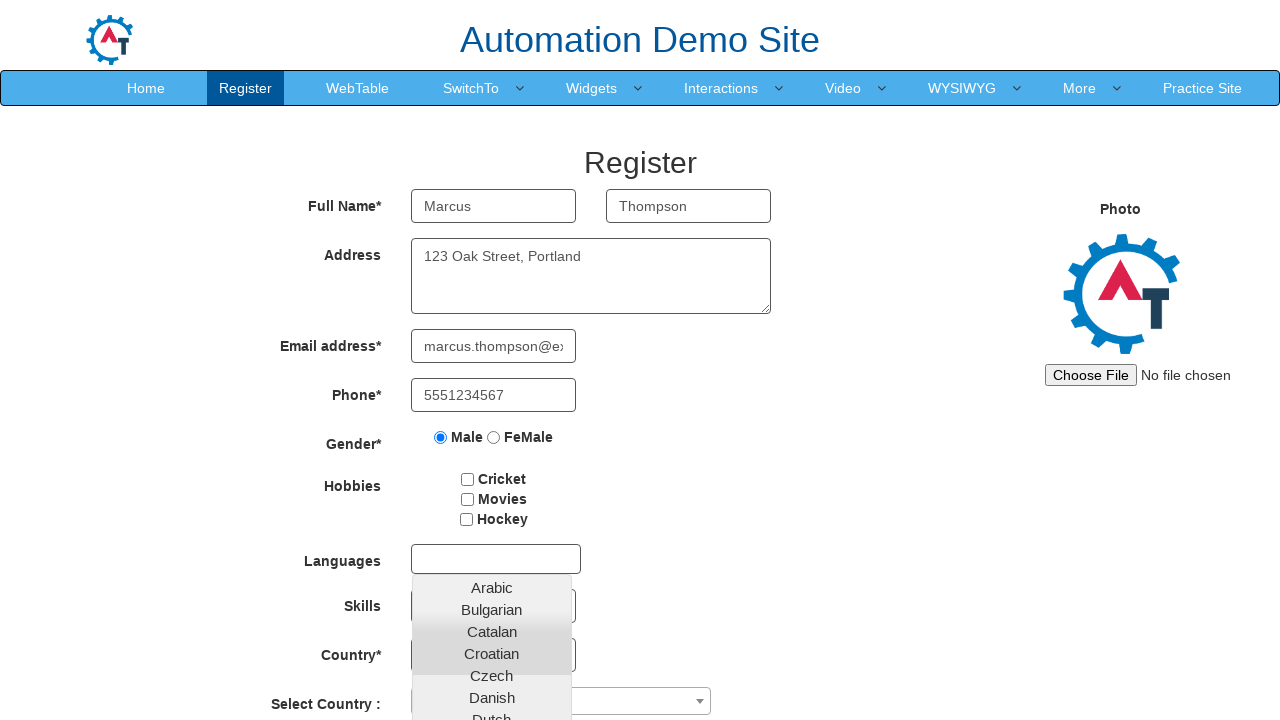

Selected French from language dropdown at (492, 688) on xpath=//a[text()='French']
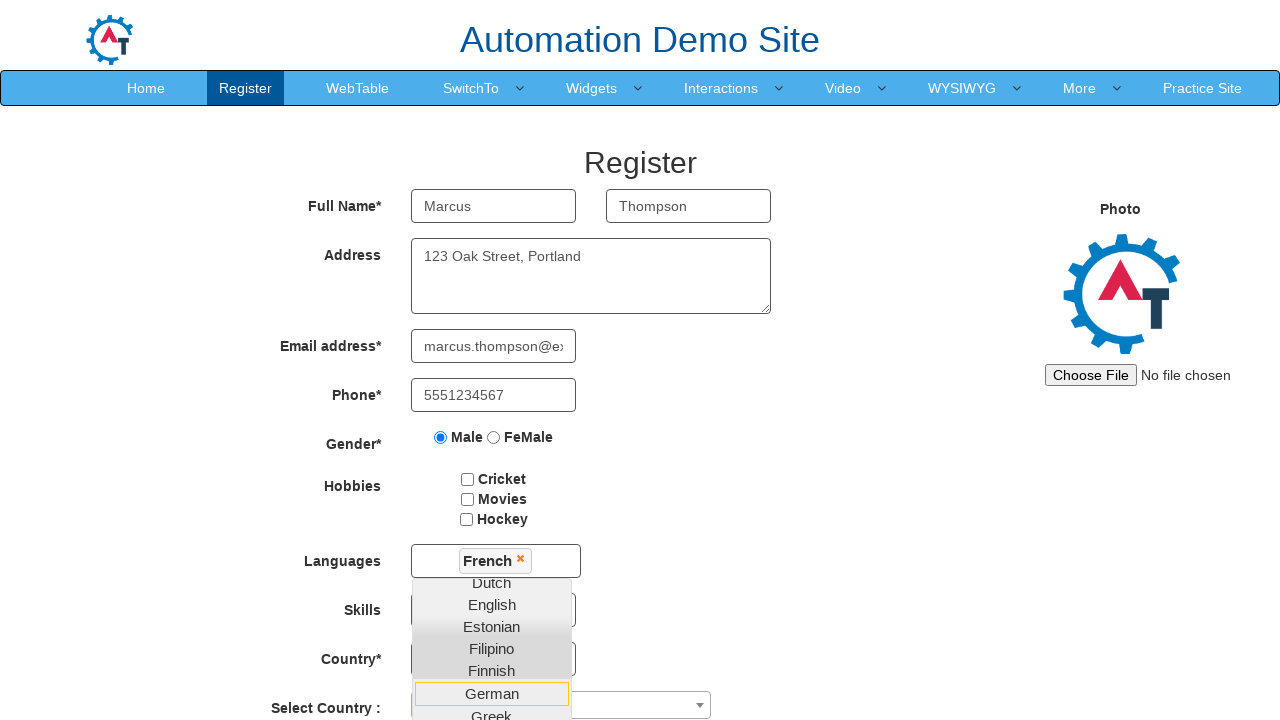

Waited 2 seconds for UI to update
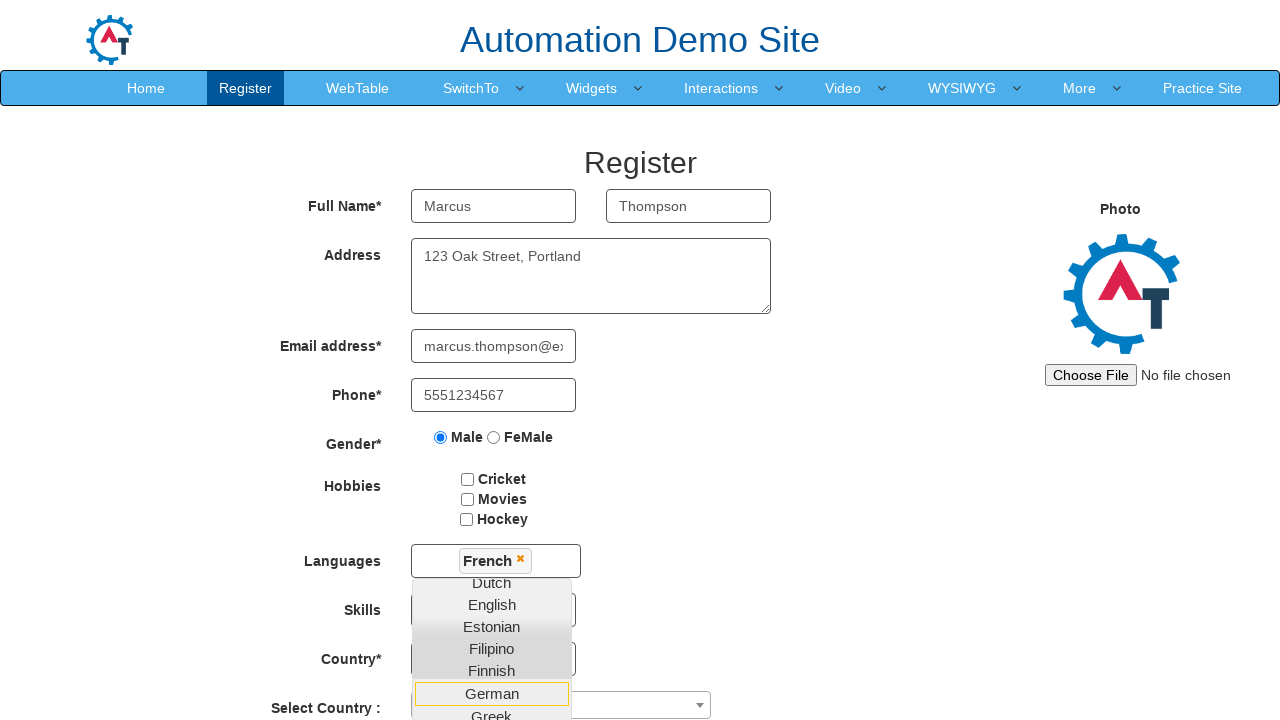

Selected first hobby checkbox at (468, 479) on xpath=(//input[@type='checkbox'])[1]
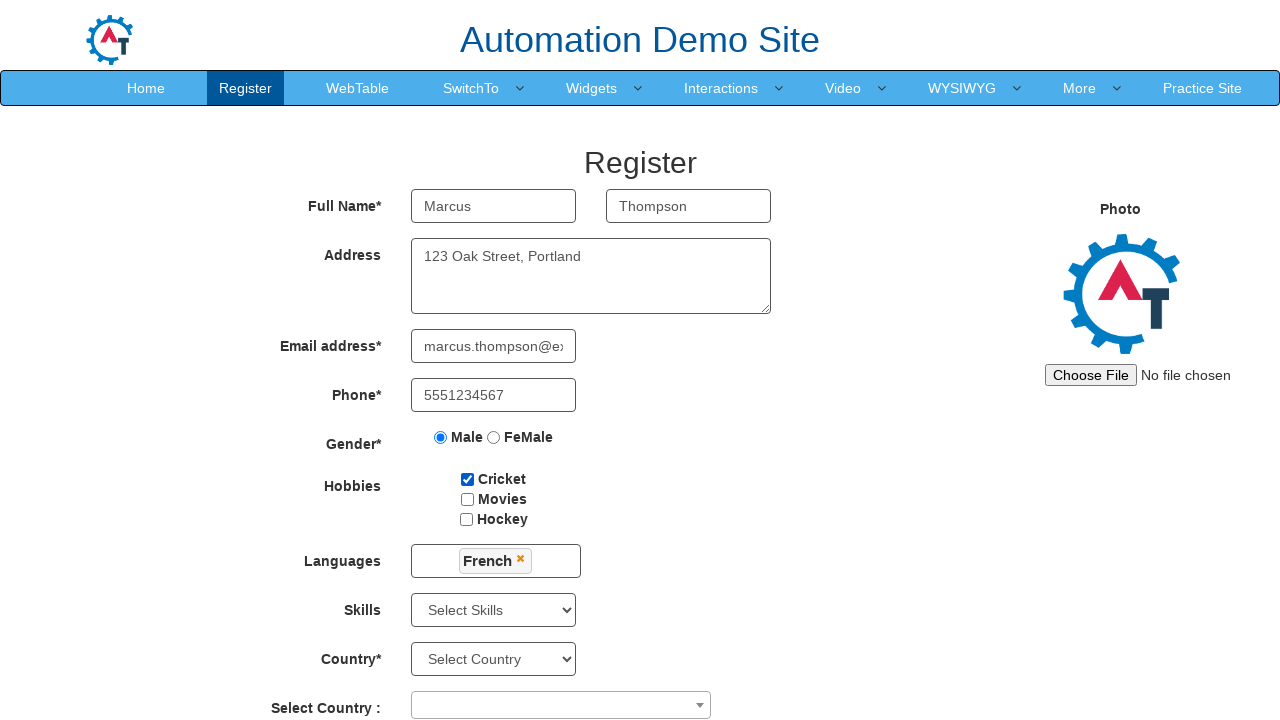

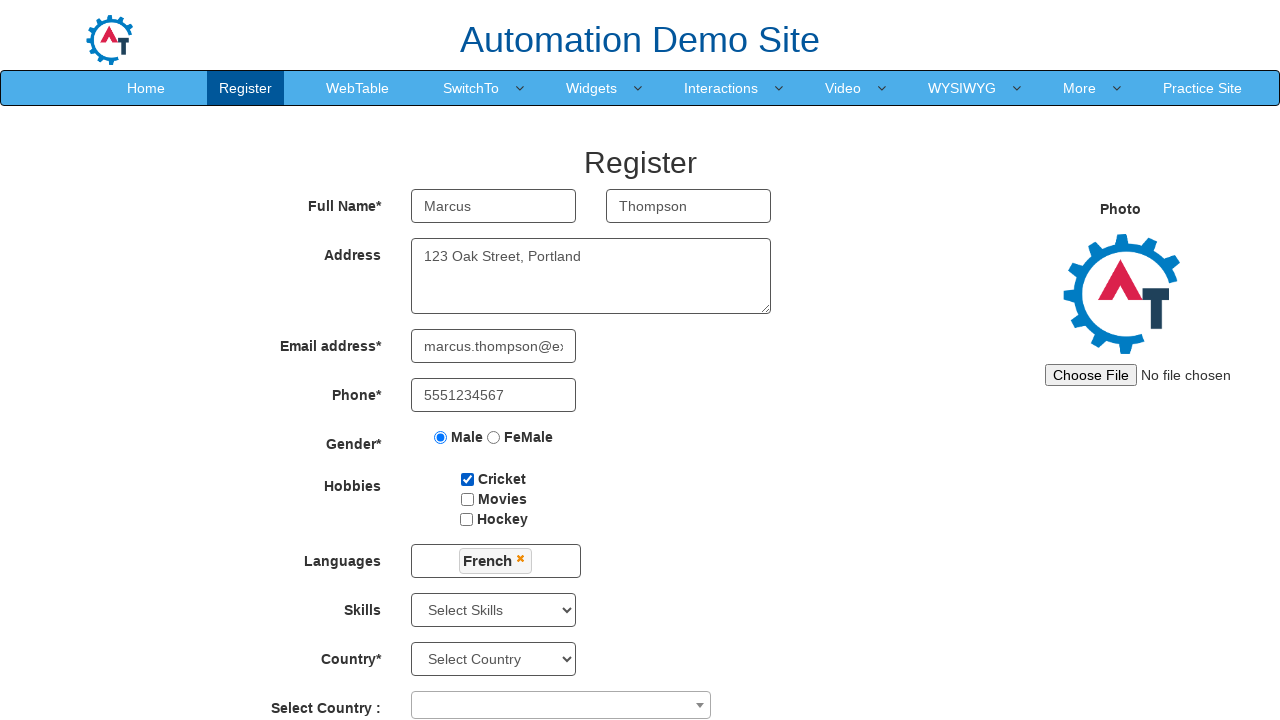